Tests a practice form by filling in name, email, and address/textarea fields on a test automation practice page

Starting URL: https://testautomationpractice.blogspot.com/

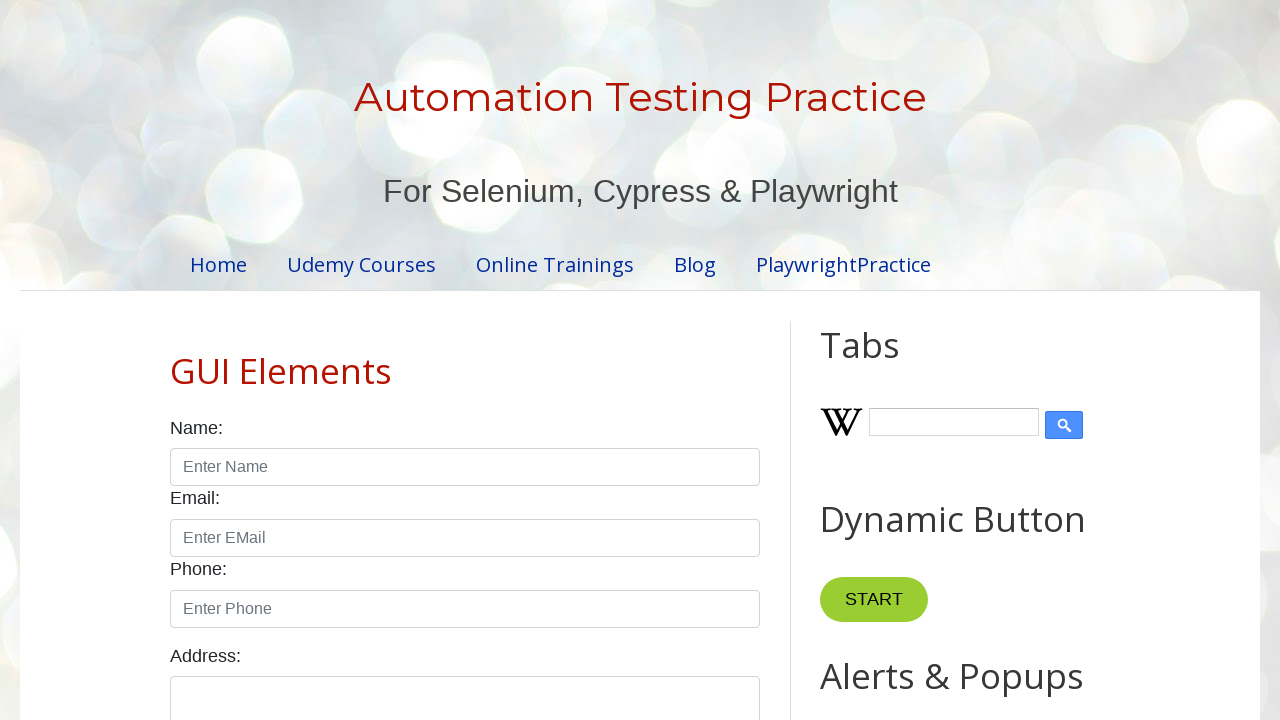

Filled name field with 'ritika' on input#name
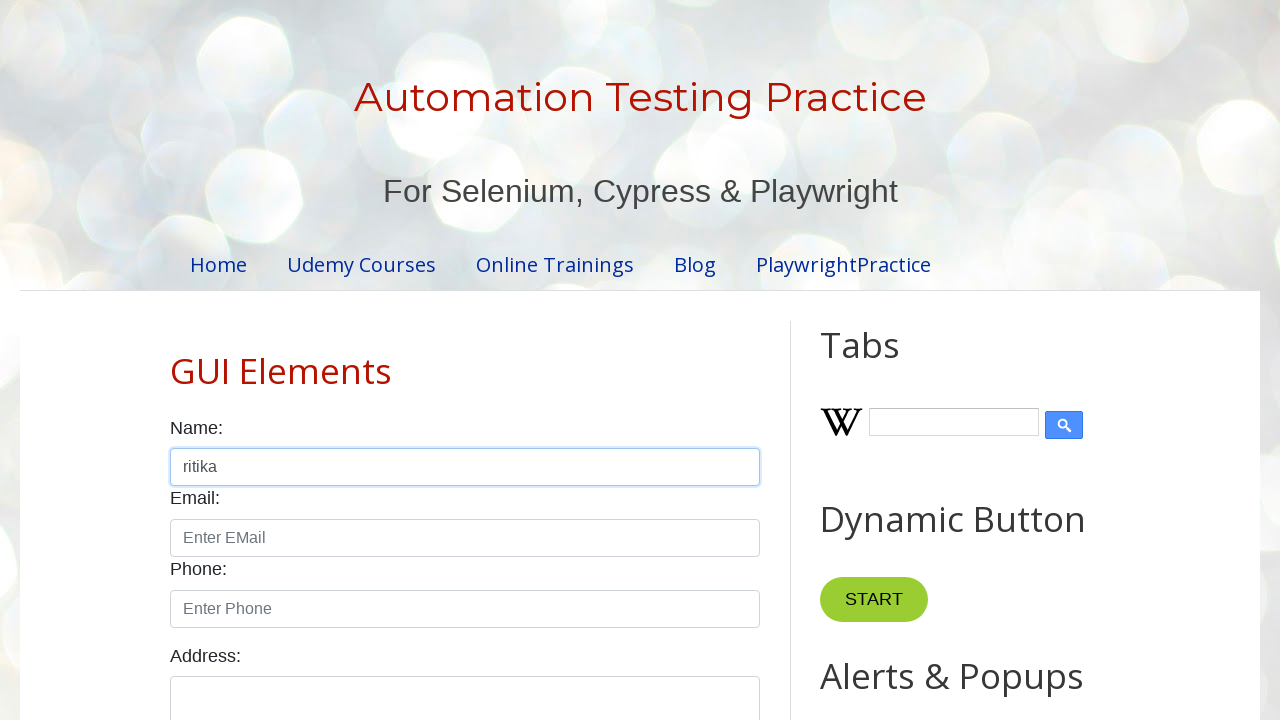

Filled email field with 'ritika@gmail.com' on input#email
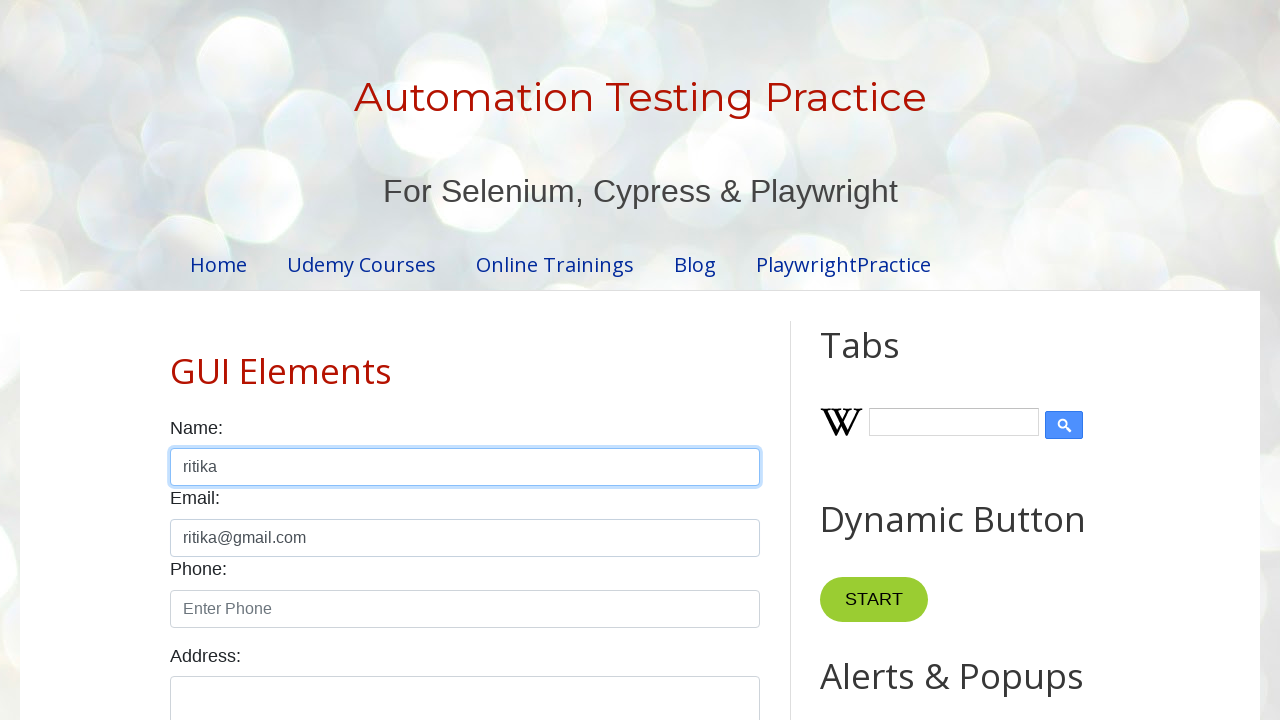

Filled address/textarea field with '121 b pramramuk shivalay valsad 396001' on textarea#textarea
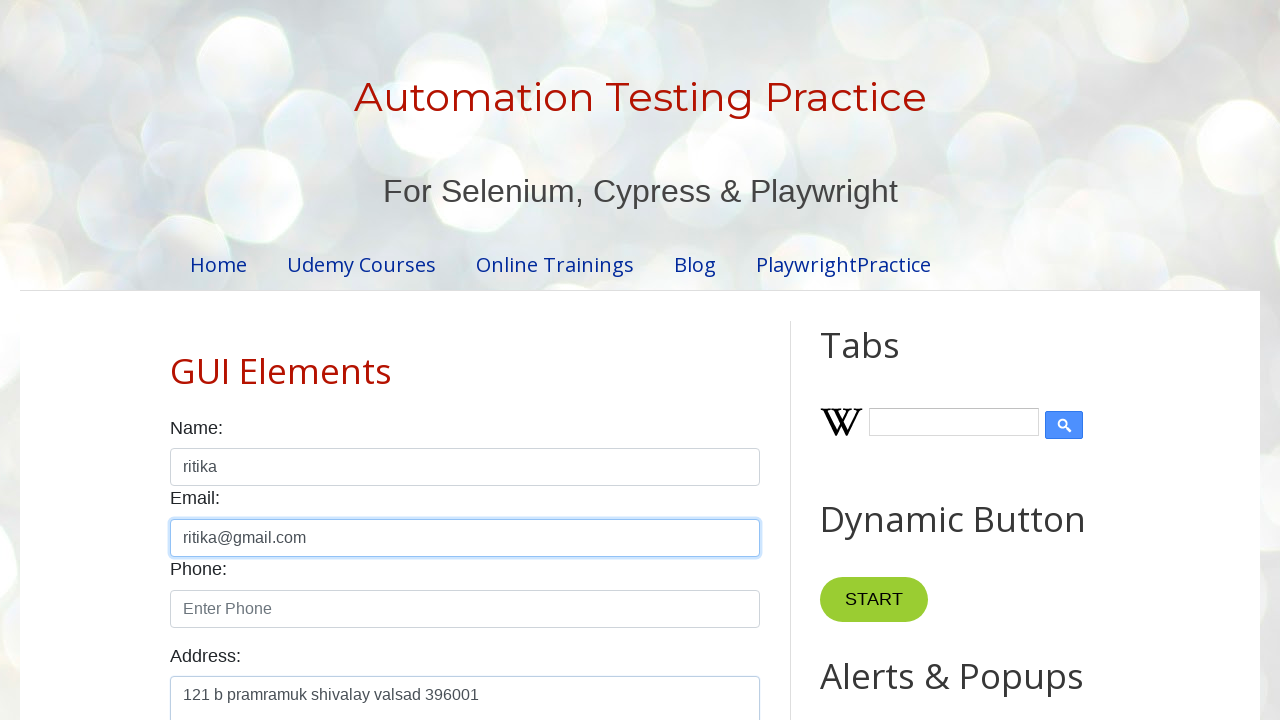

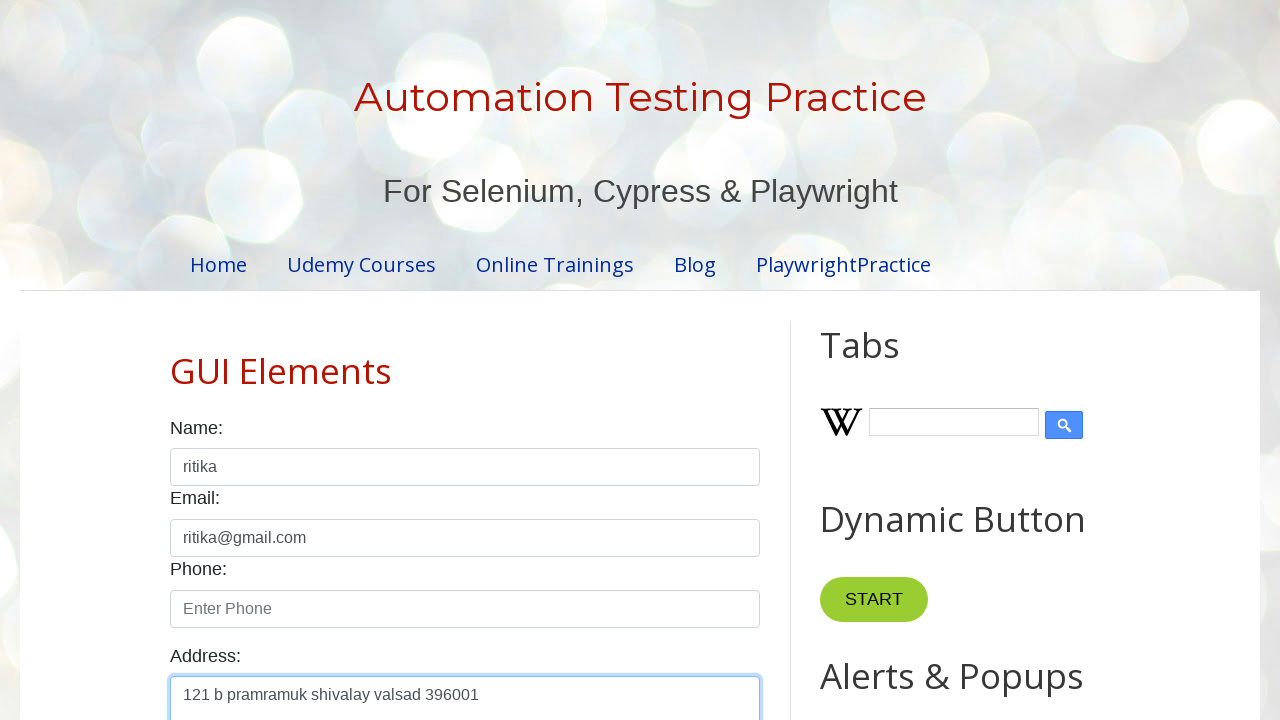